Interacts with the Termo word game by dismissing help dialog, entering a guess word, and submitting it

Starting URL: https://term.ooo

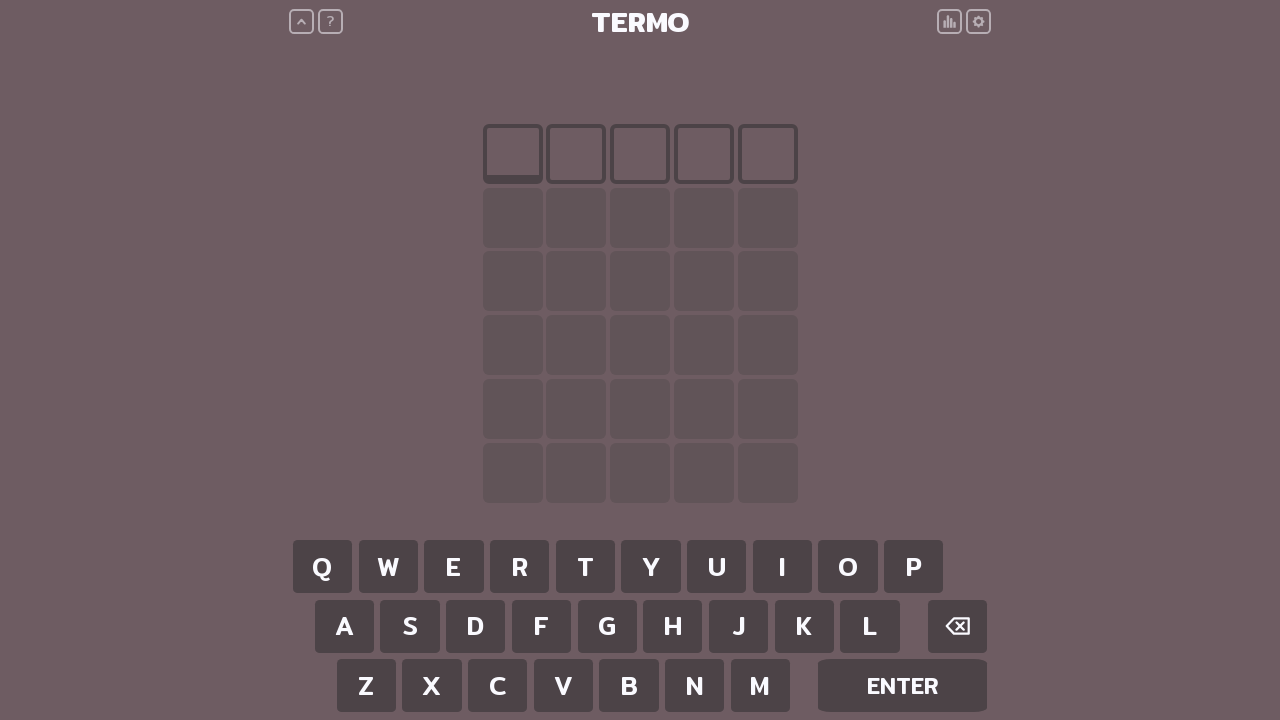

Clicked help button to dismiss help dialog at (334, 22) on #help
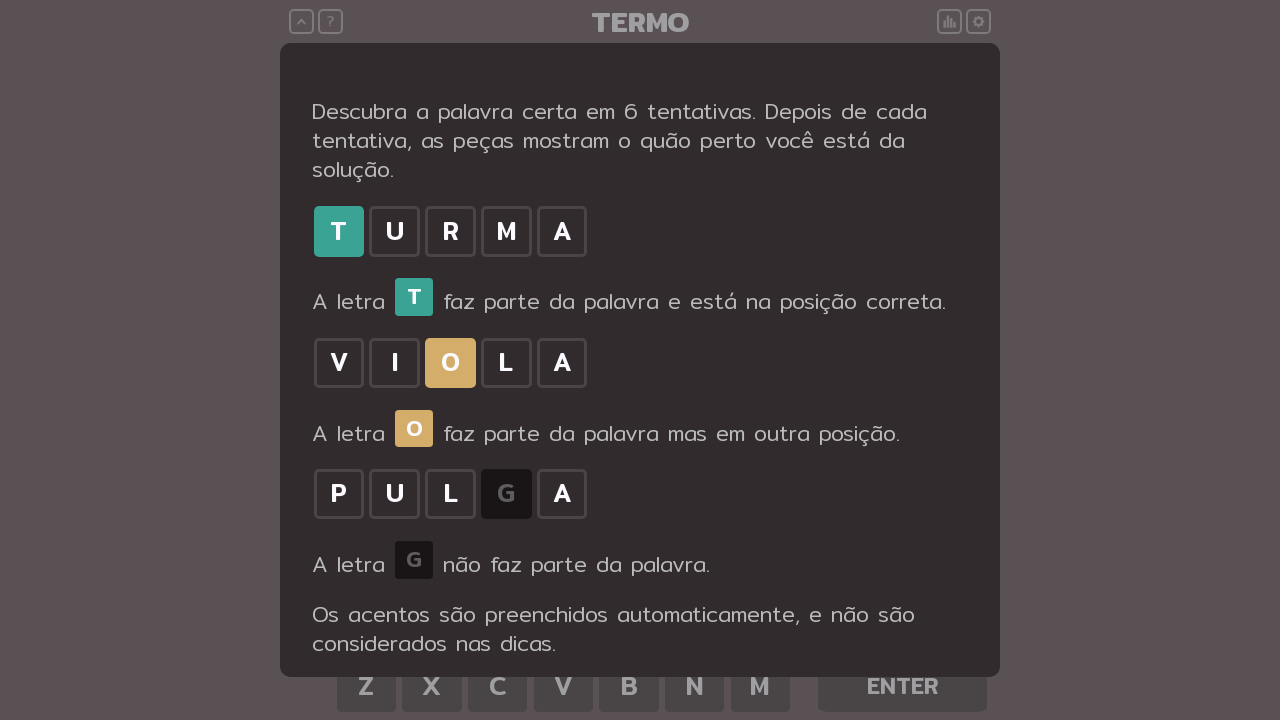

Typed guess word 'termo' into the game
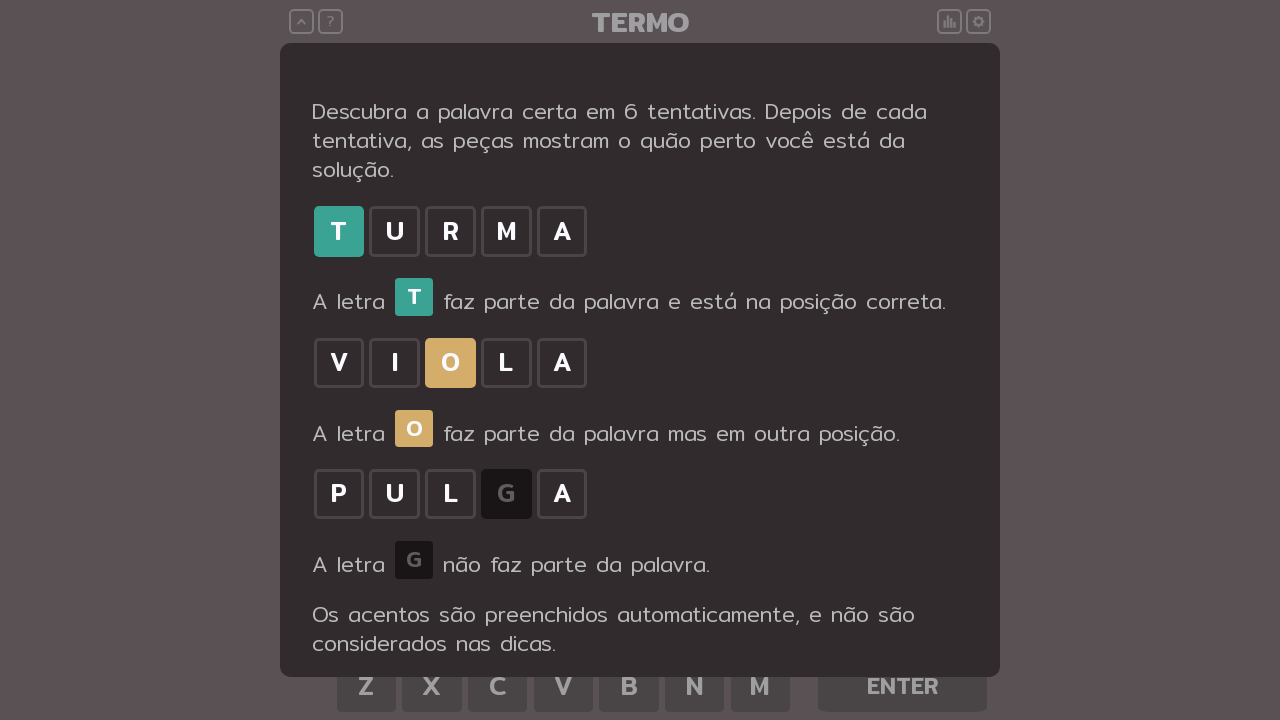

Pressed Enter to submit the guess on body
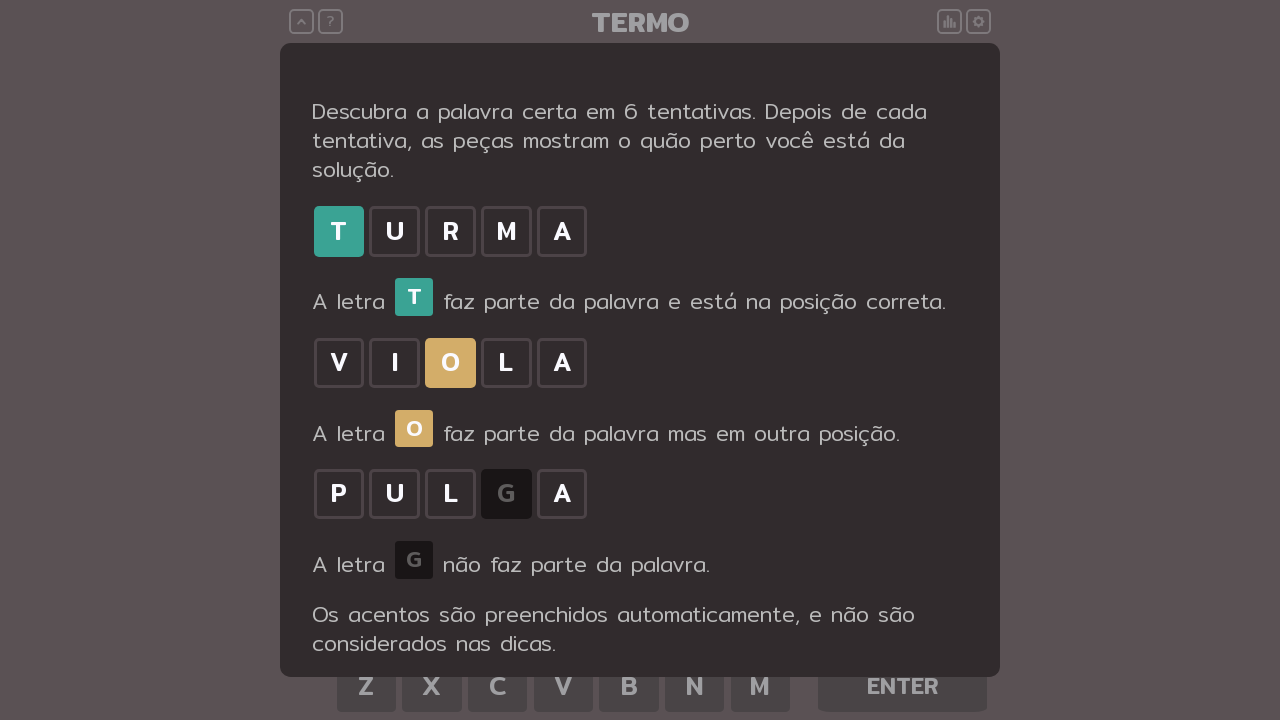

Waited 3 seconds for the game to process the guess
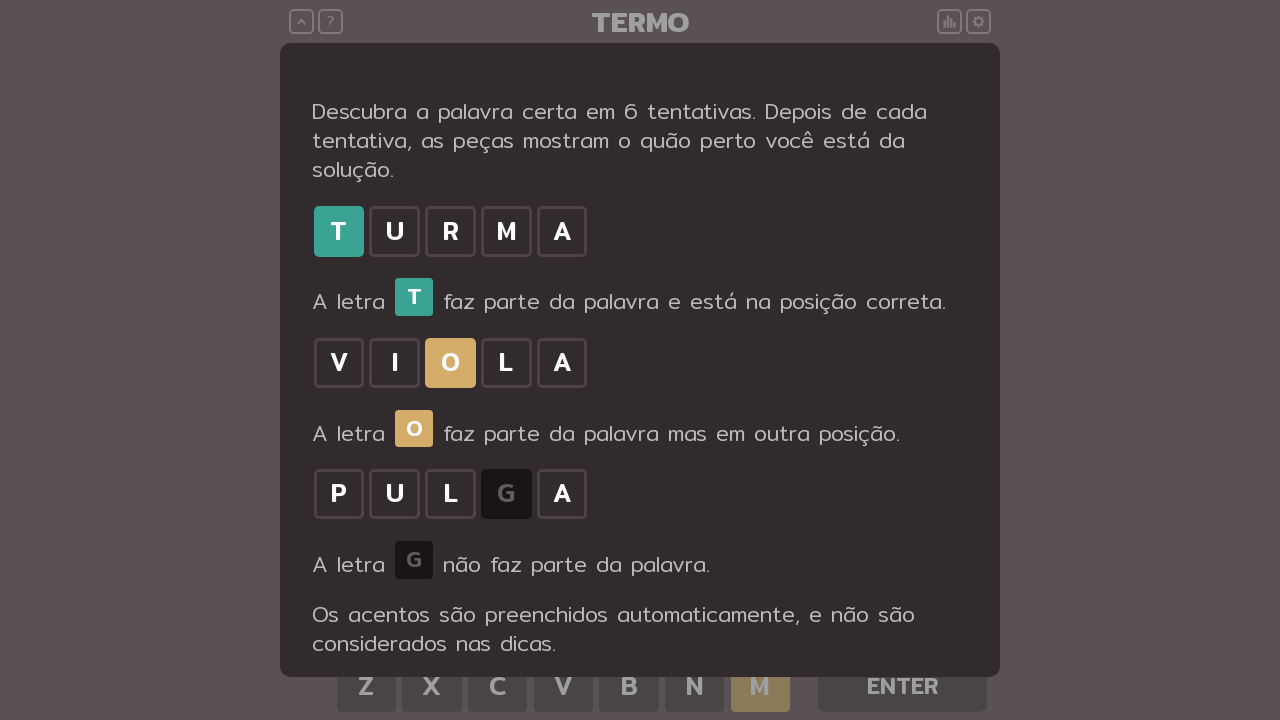

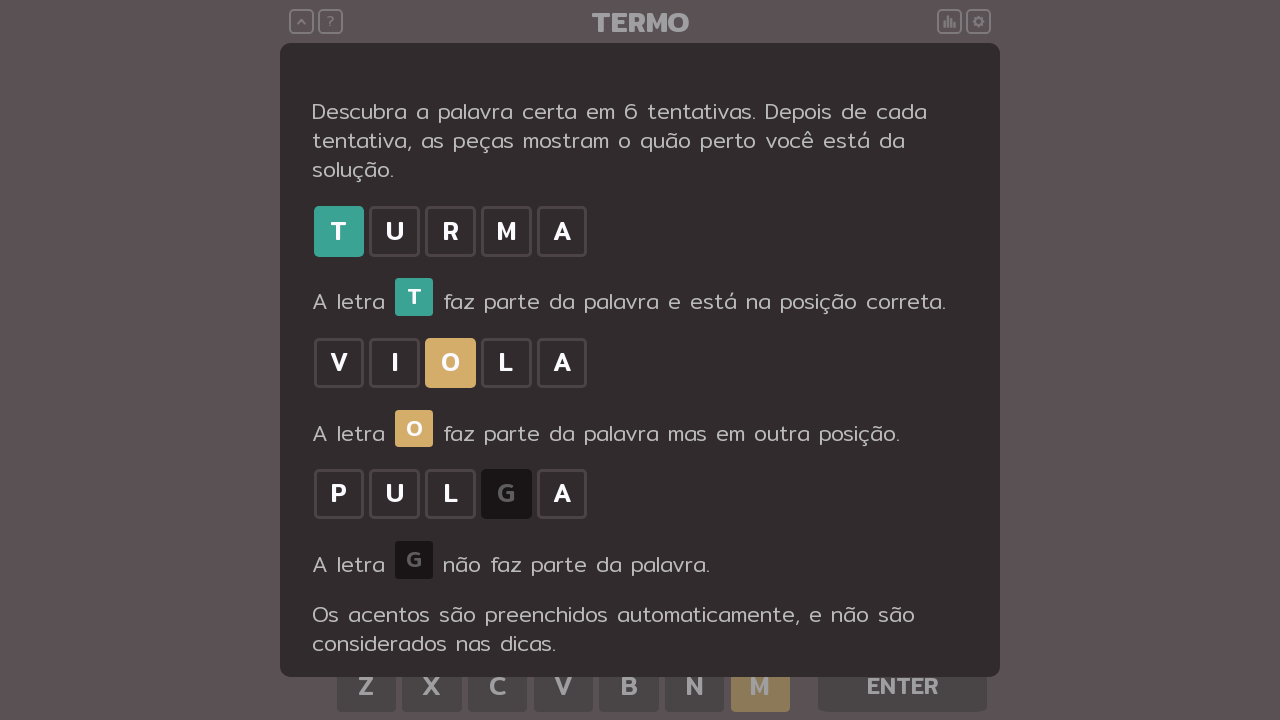